Tests the FAQ accordion section by clicking on each question and verifying that the displayed answer text matches the expected content for a scooter rental service.

Starting URL: https://qa-scooter.praktikum-services.ru/

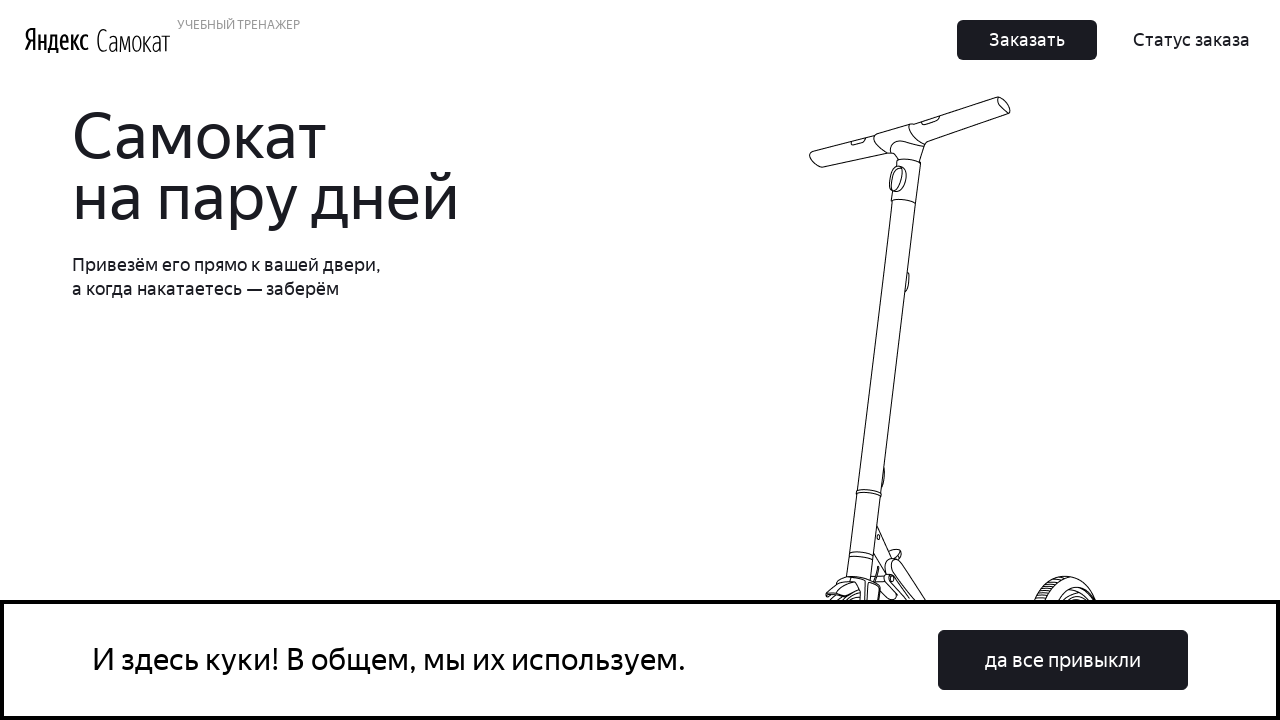

Scrolled down to FAQ section
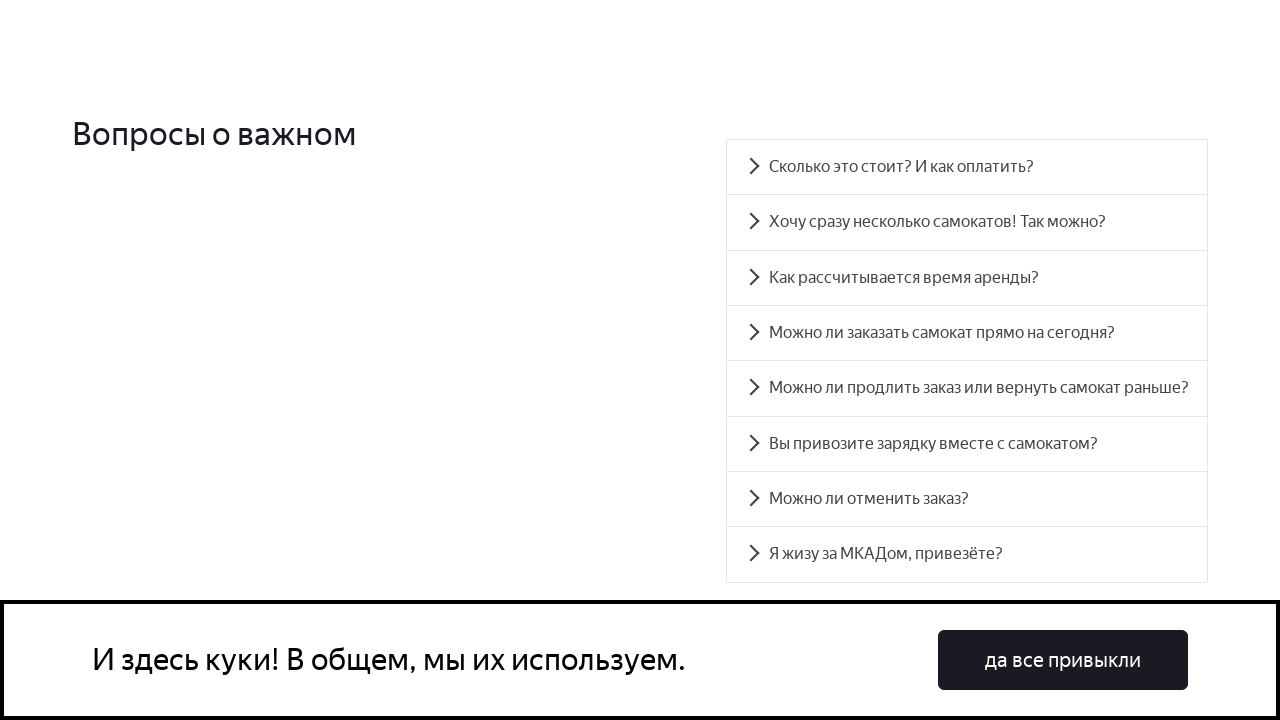

Clicked FAQ question #1 to expand accordion at (967, 167) on .accordion__item >> nth=0 >> .accordion__button
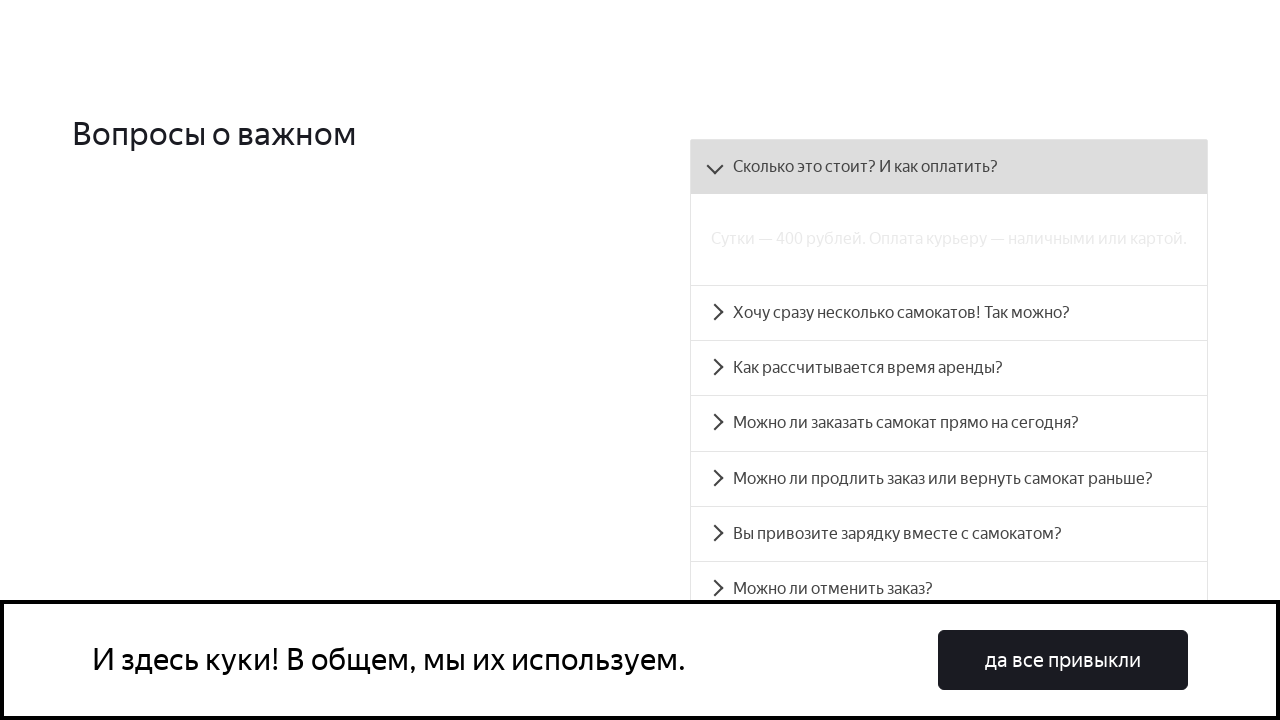

Answer panel for question #1 became visible
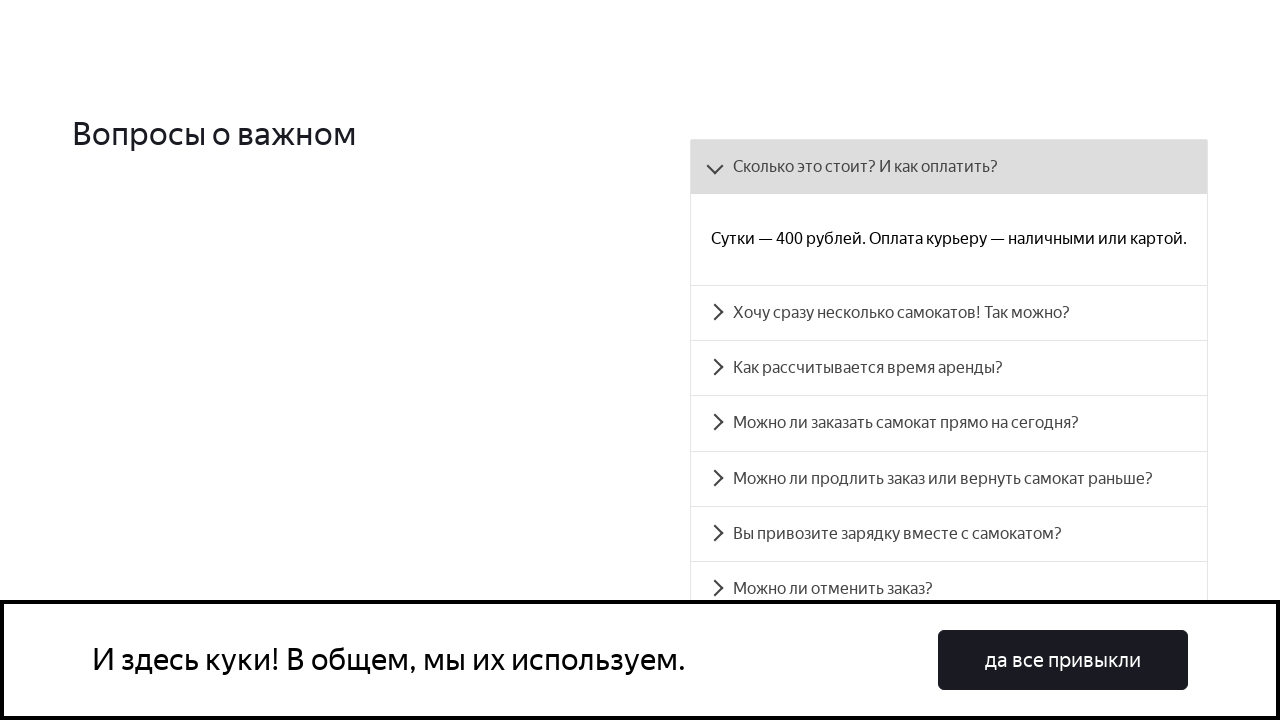

Answer text for question #1 verified successfully
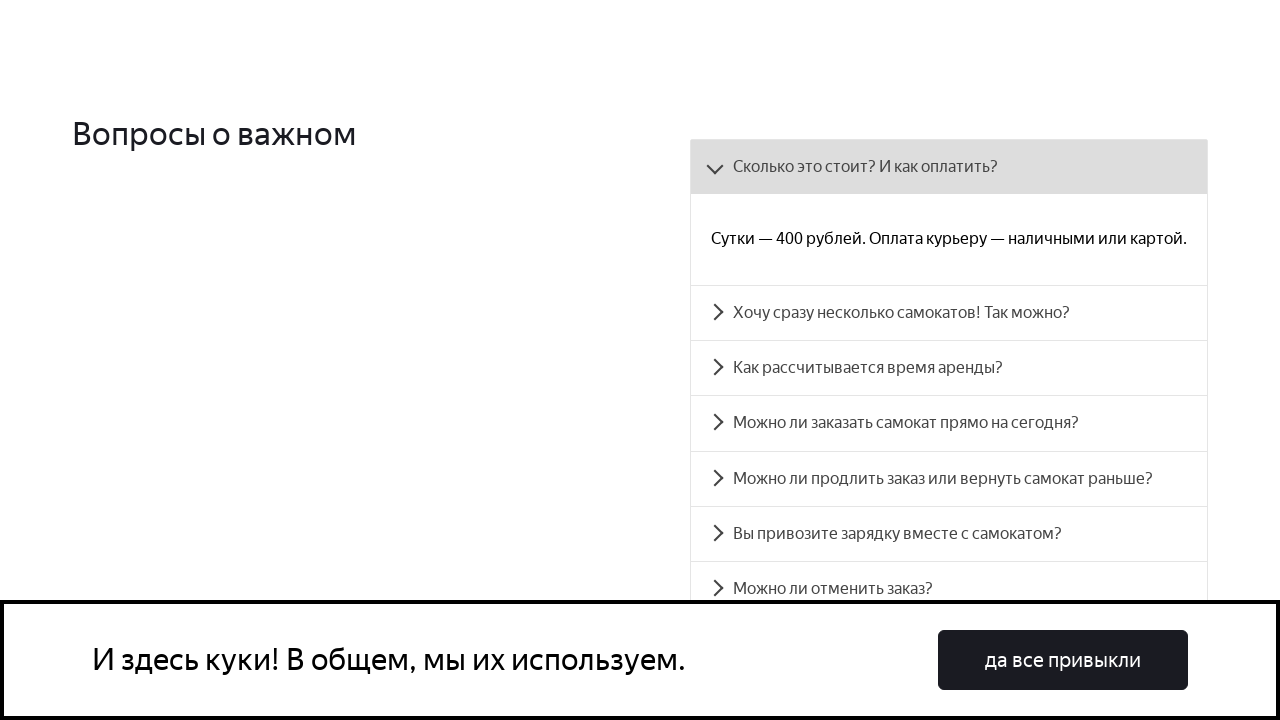

Clicked FAQ question #2 to expand accordion at (949, 313) on .accordion__item >> nth=1 >> .accordion__button
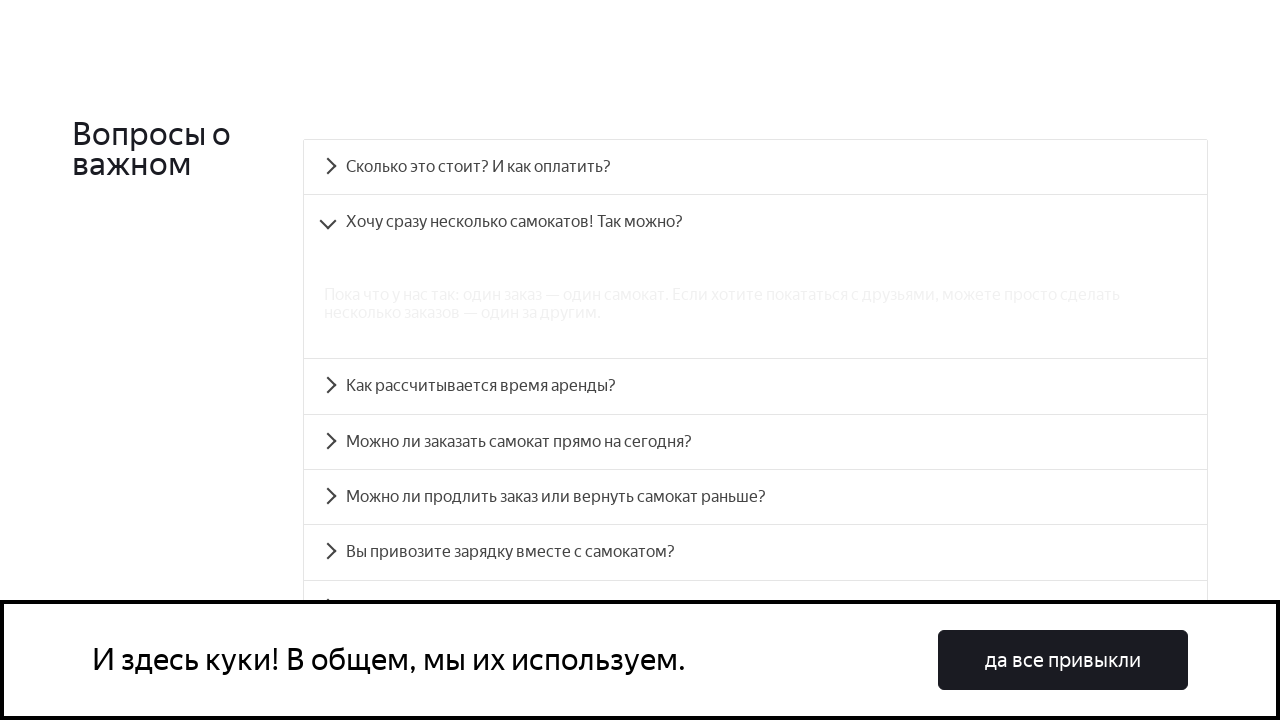

Answer panel for question #2 became visible
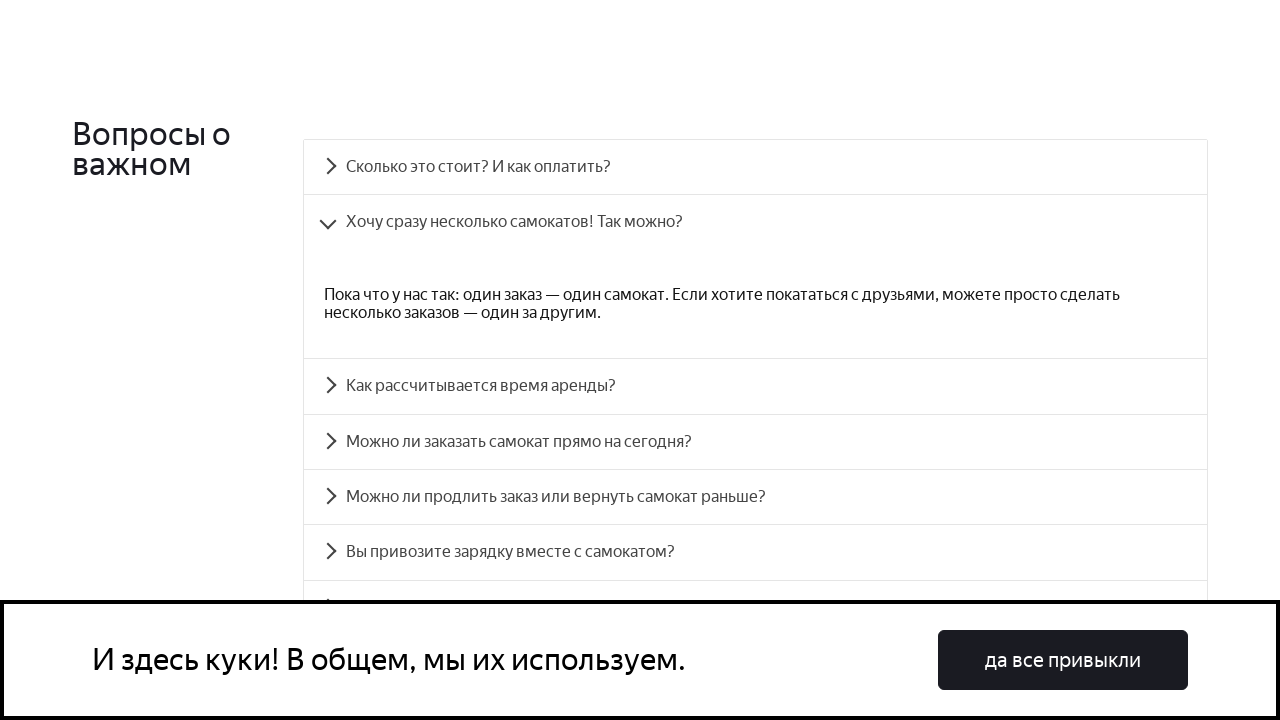

Answer text for question #2 verified successfully
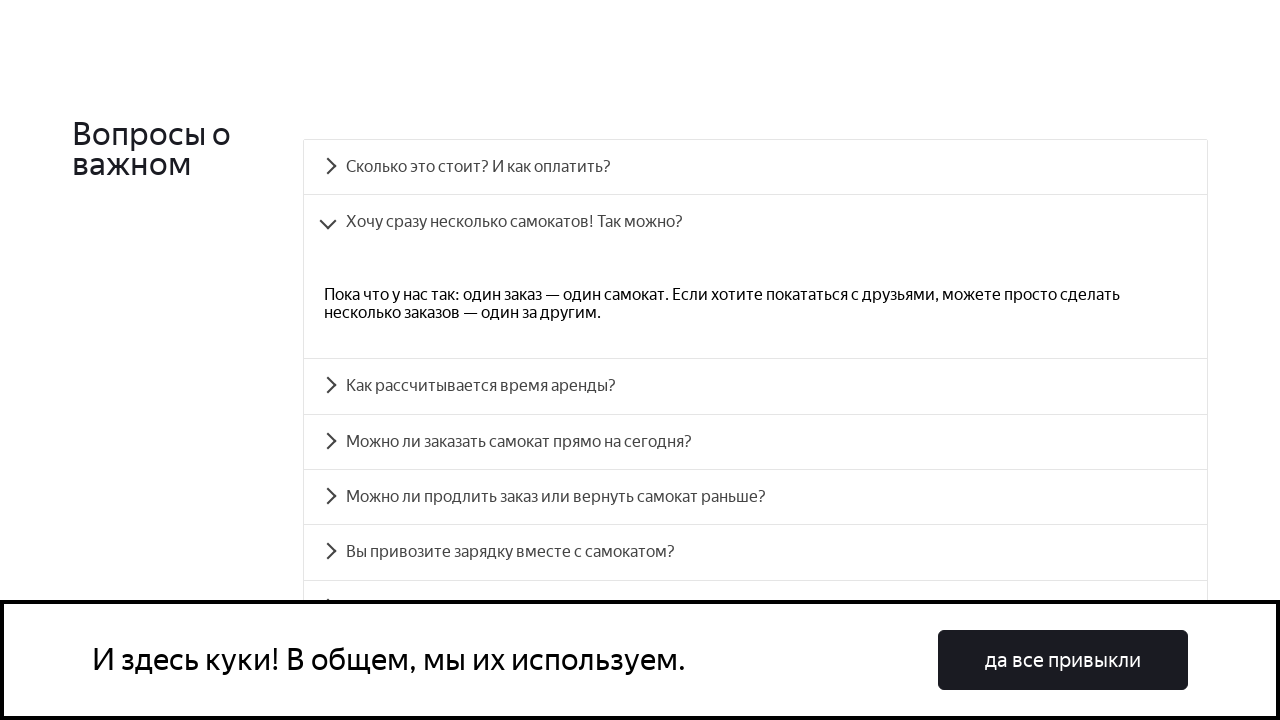

Clicked FAQ question #3 to expand accordion at (755, 386) on .accordion__item >> nth=2 >> .accordion__button
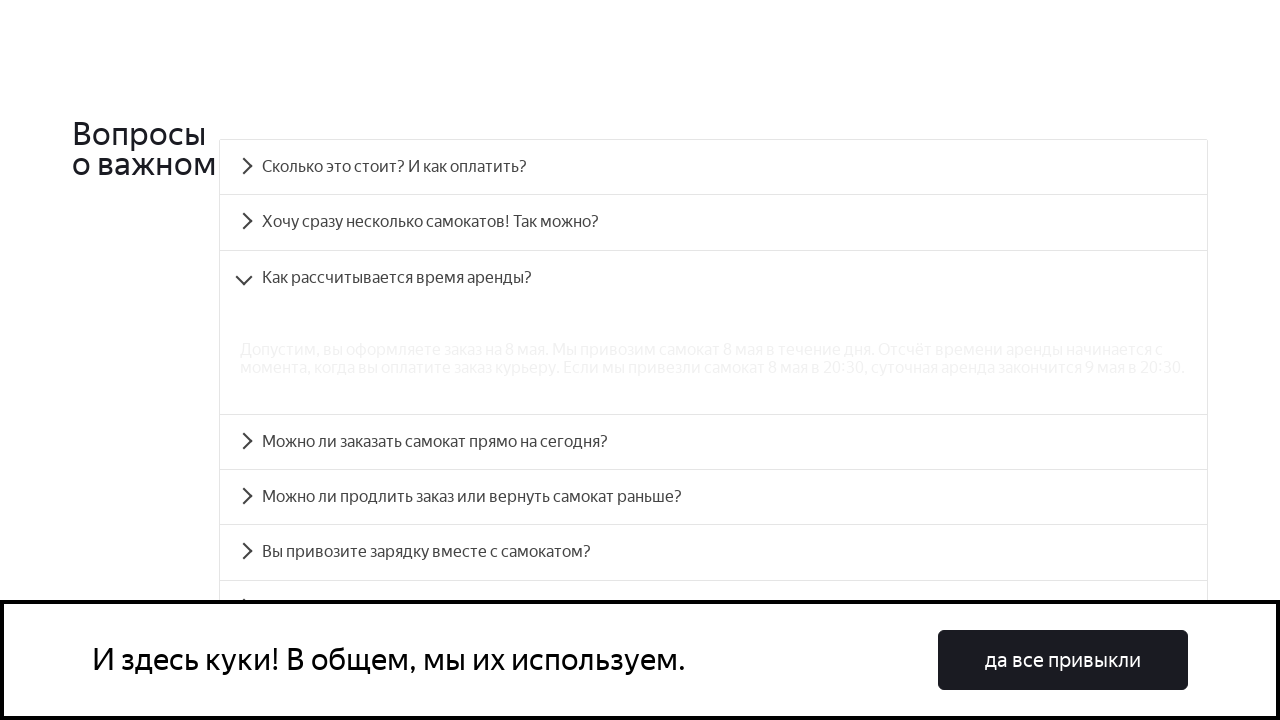

Answer panel for question #3 became visible
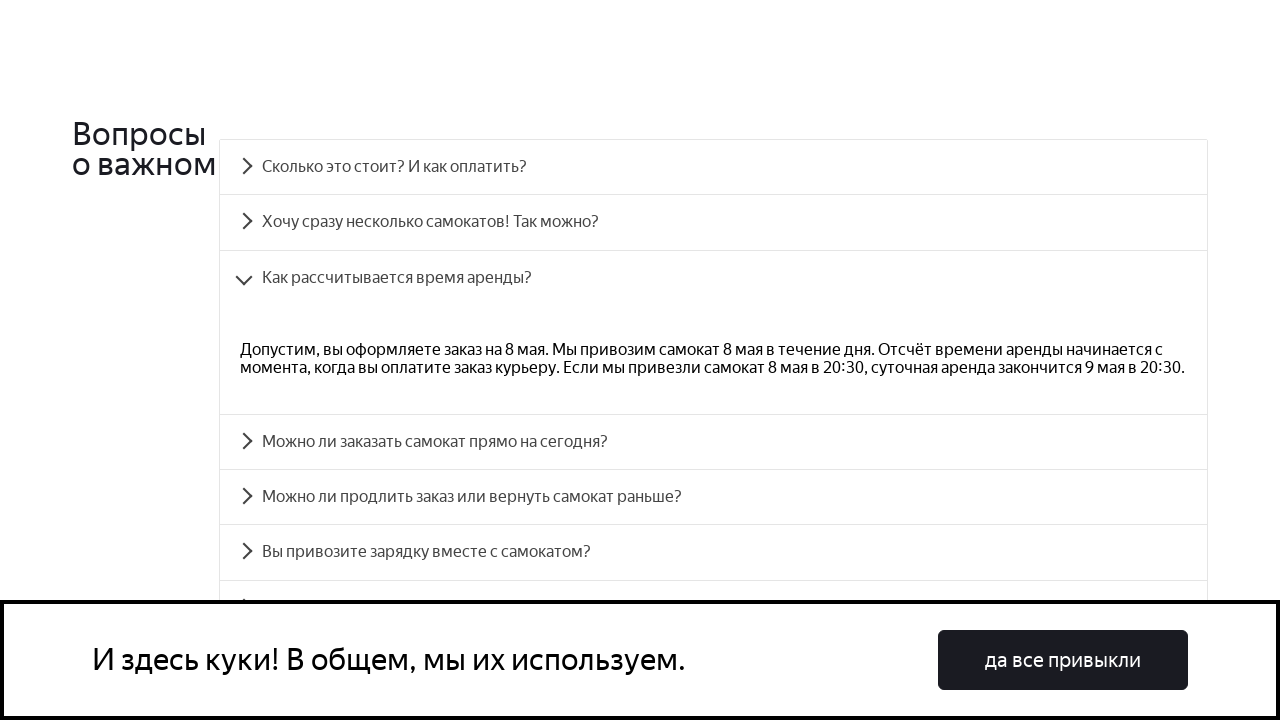

Answer text for question #3 verified successfully
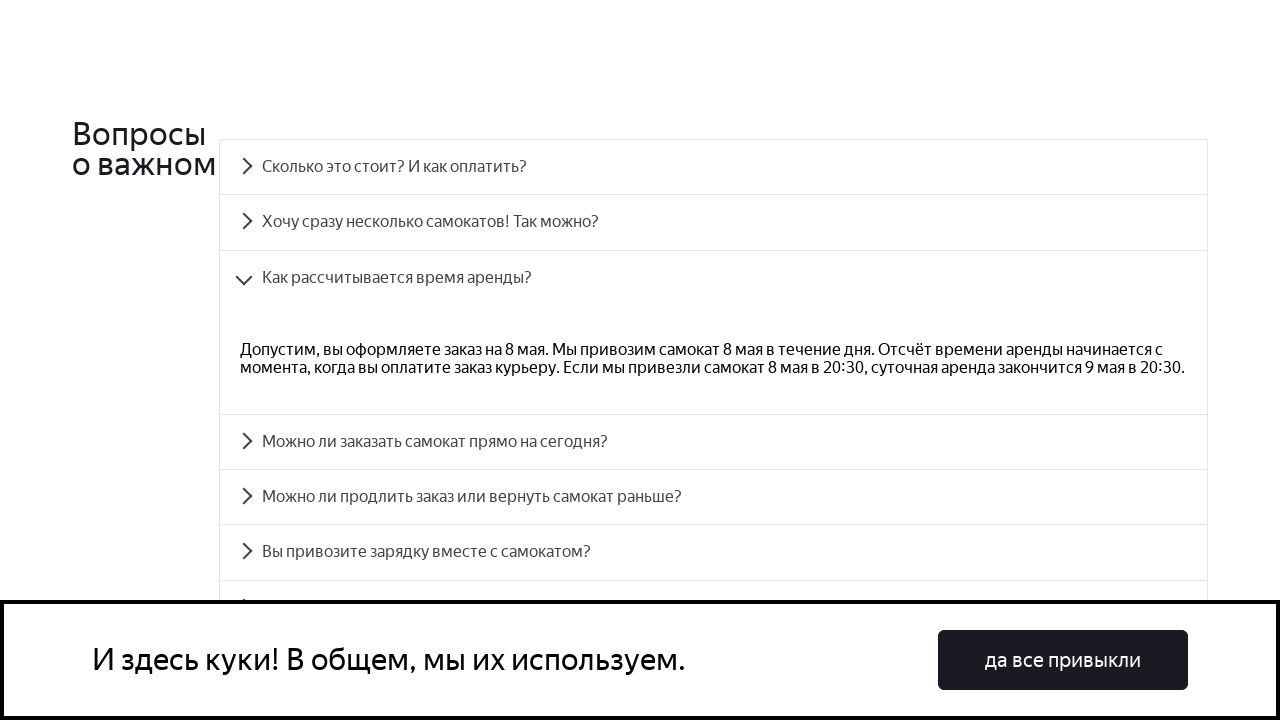

Clicked FAQ question #4 to expand accordion at (714, 442) on .accordion__item >> nth=3 >> .accordion__button
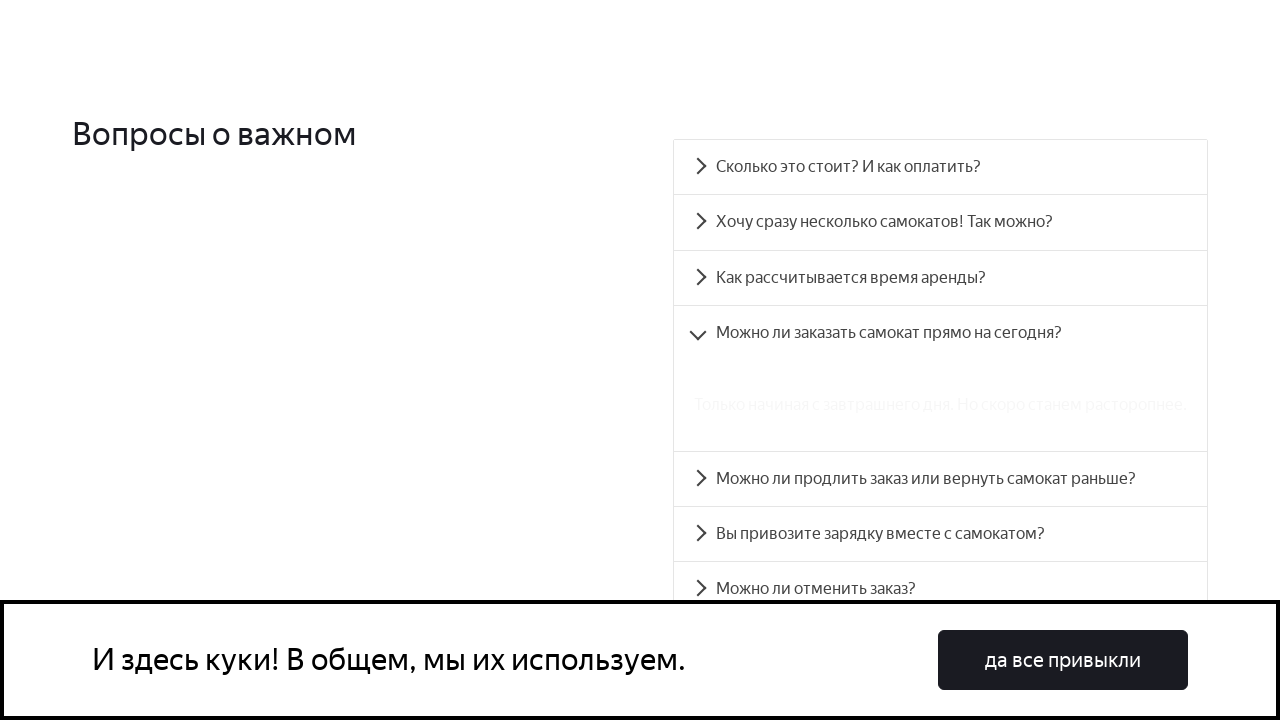

Answer panel for question #4 became visible
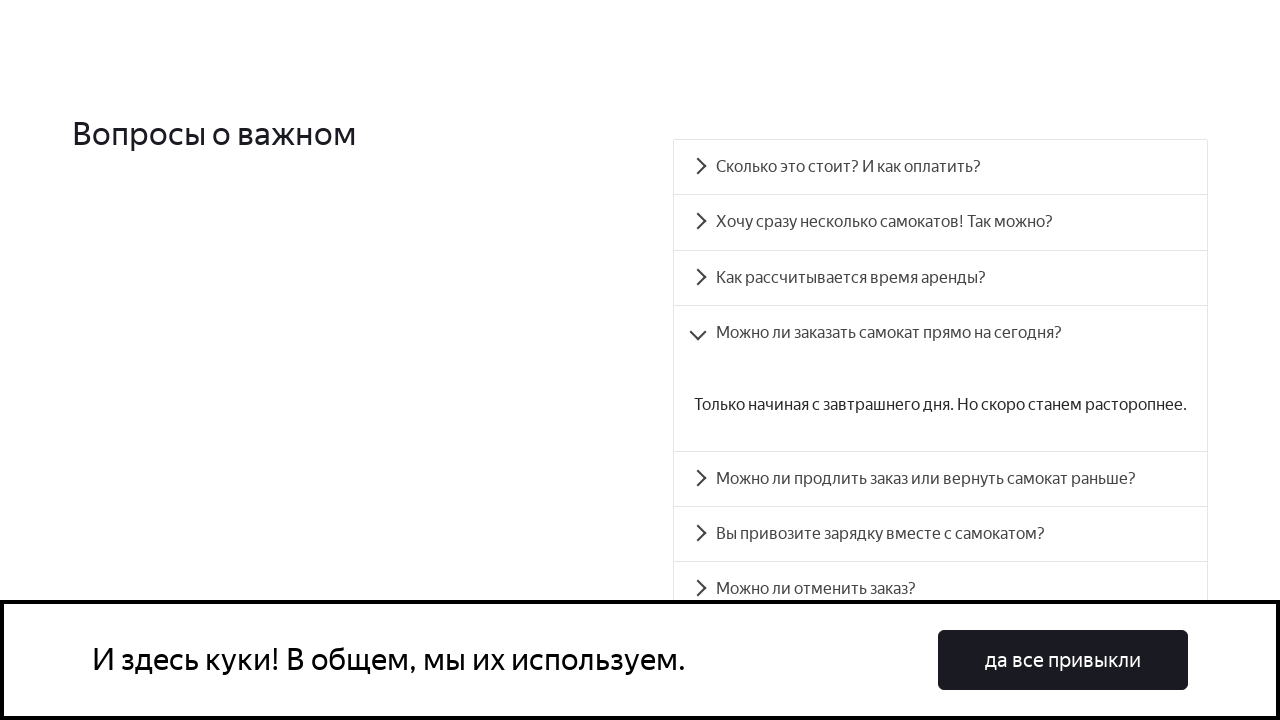

Answer text for question #4 verified successfully
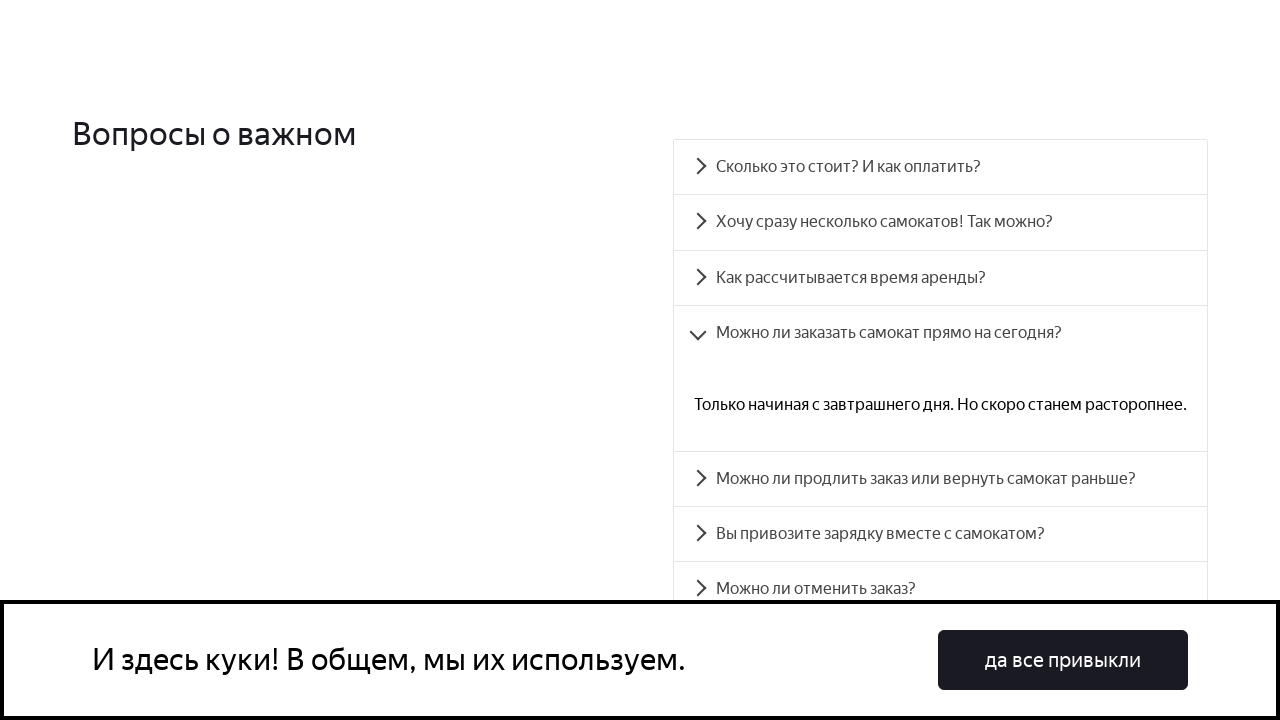

Clicked FAQ question #5 to expand accordion at (940, 479) on .accordion__item >> nth=4 >> .accordion__button
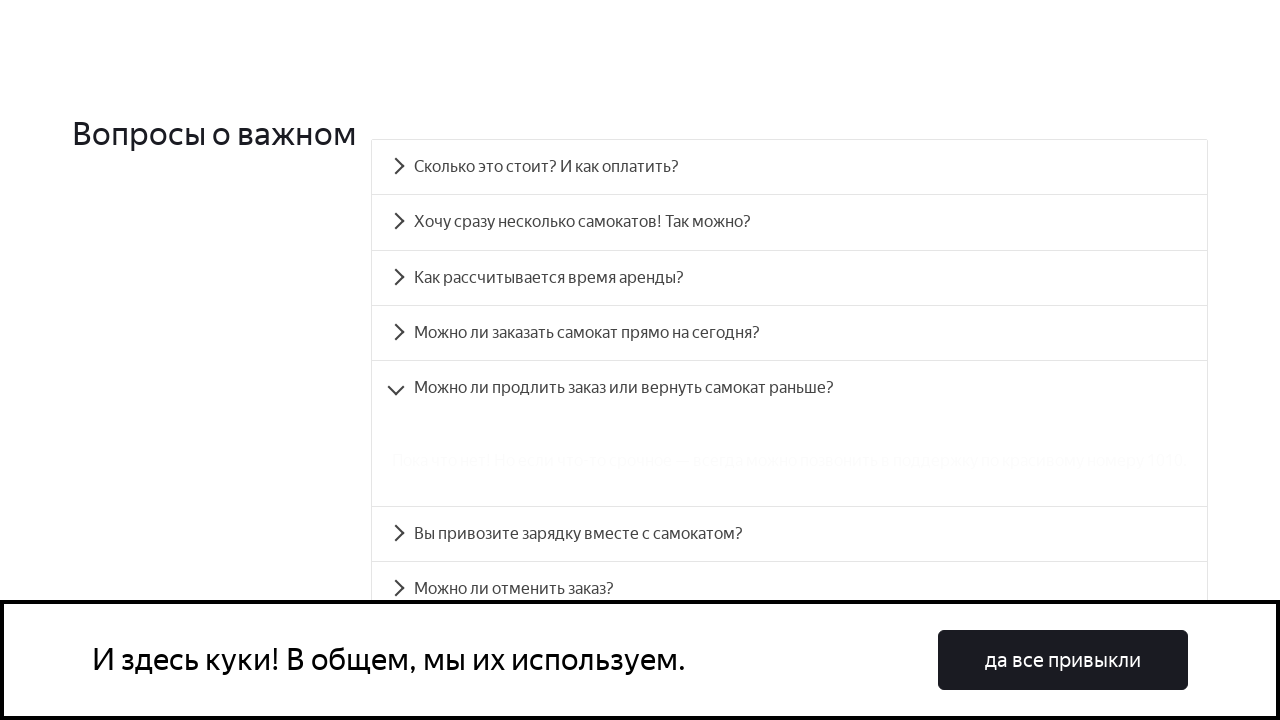

Answer panel for question #5 became visible
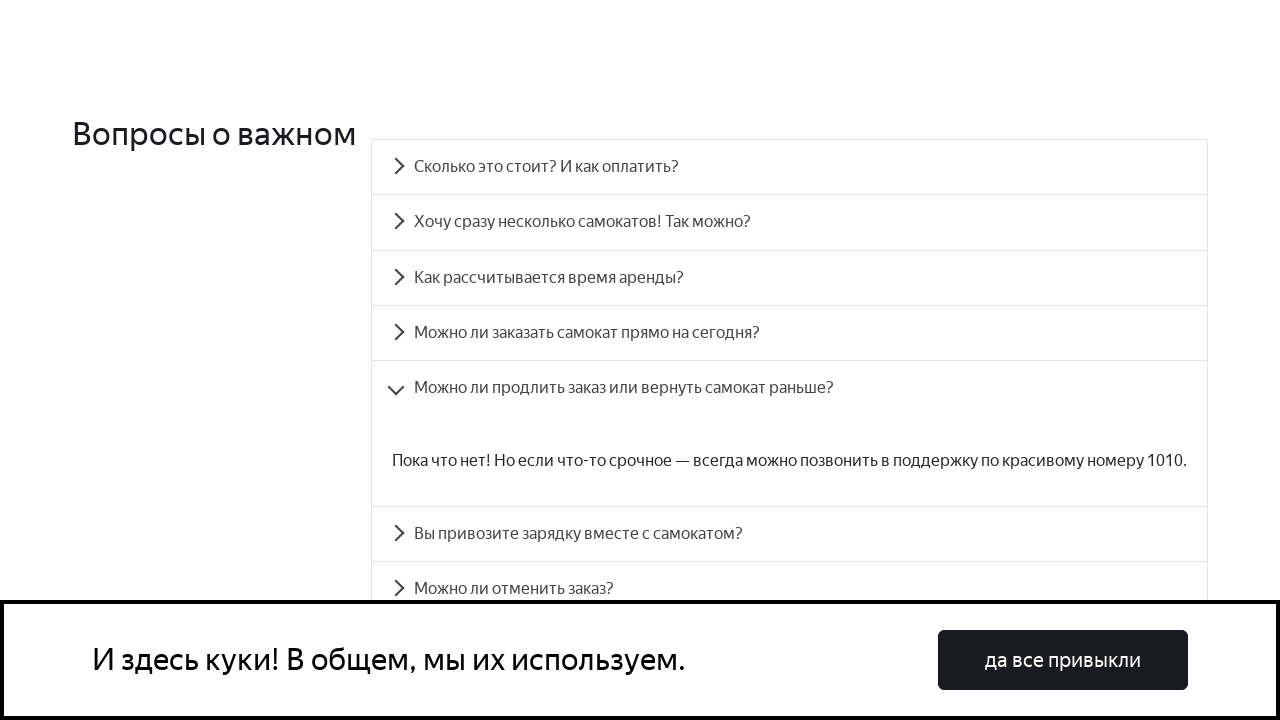

Answer text for question #5 verified successfully
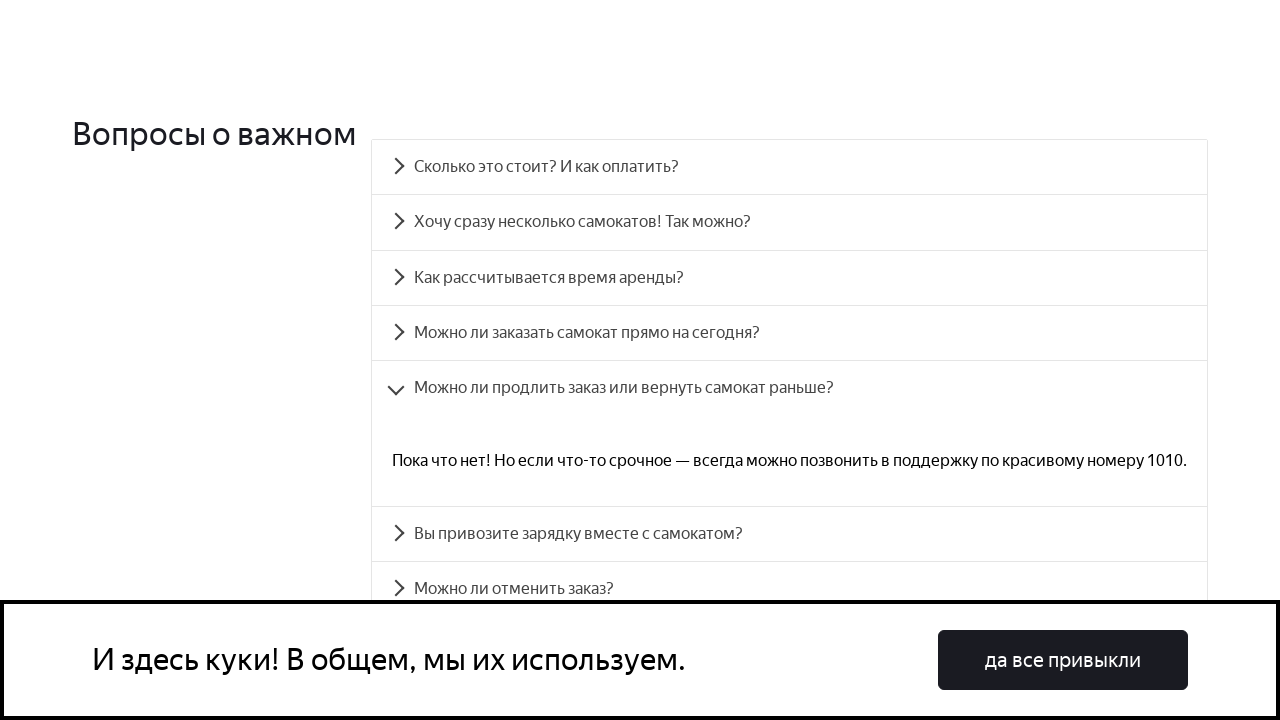

Clicked FAQ question #6 to expand accordion at (790, 534) on .accordion__item >> nth=5 >> .accordion__button
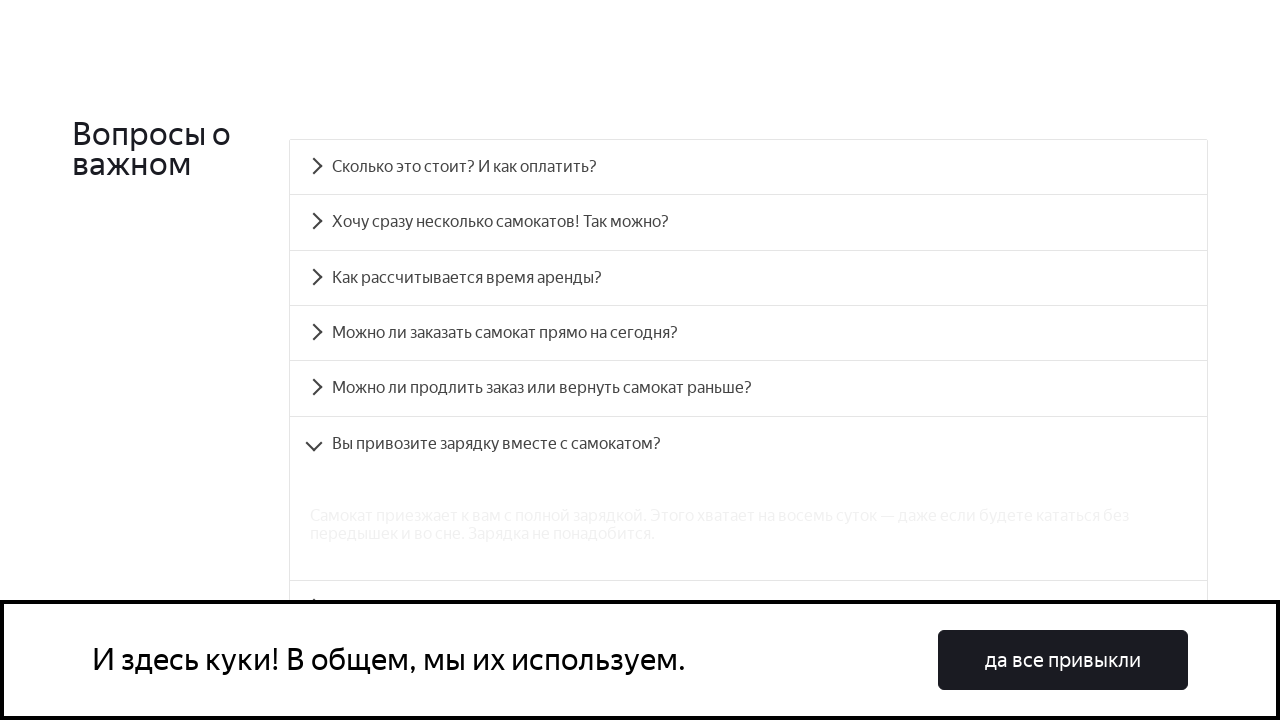

Answer panel for question #6 became visible
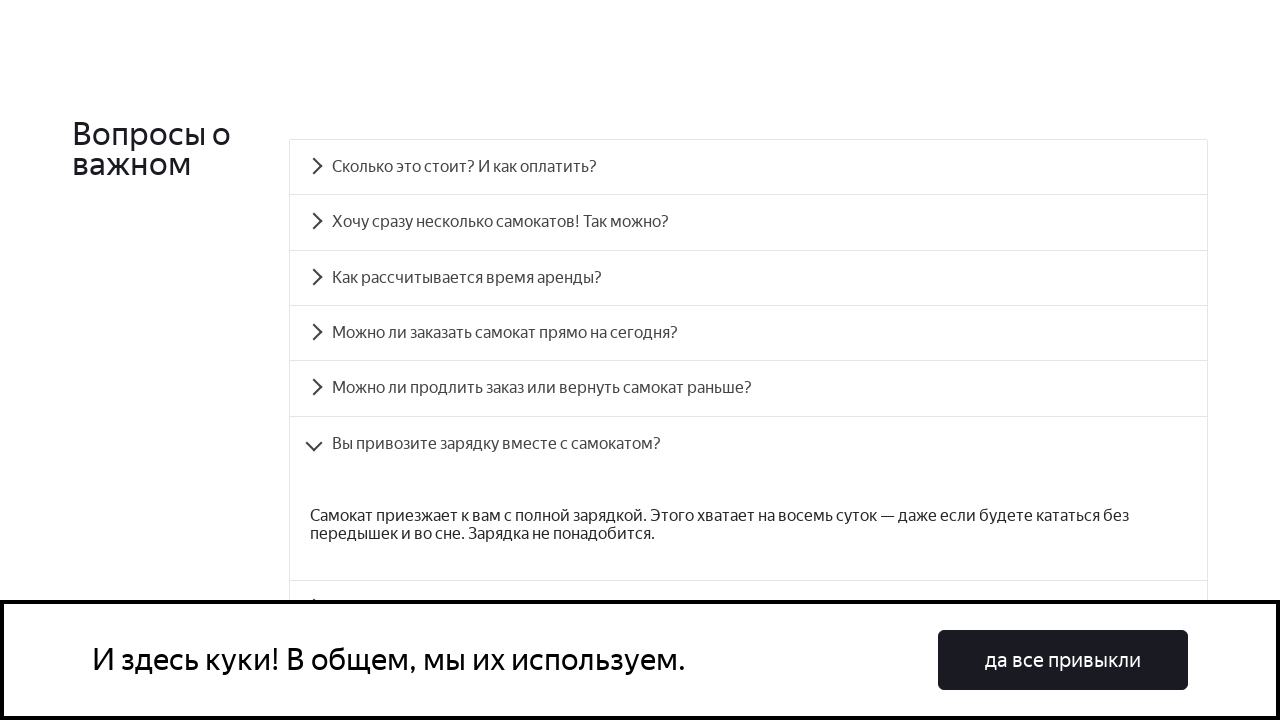

Answer text for question #6 verified successfully
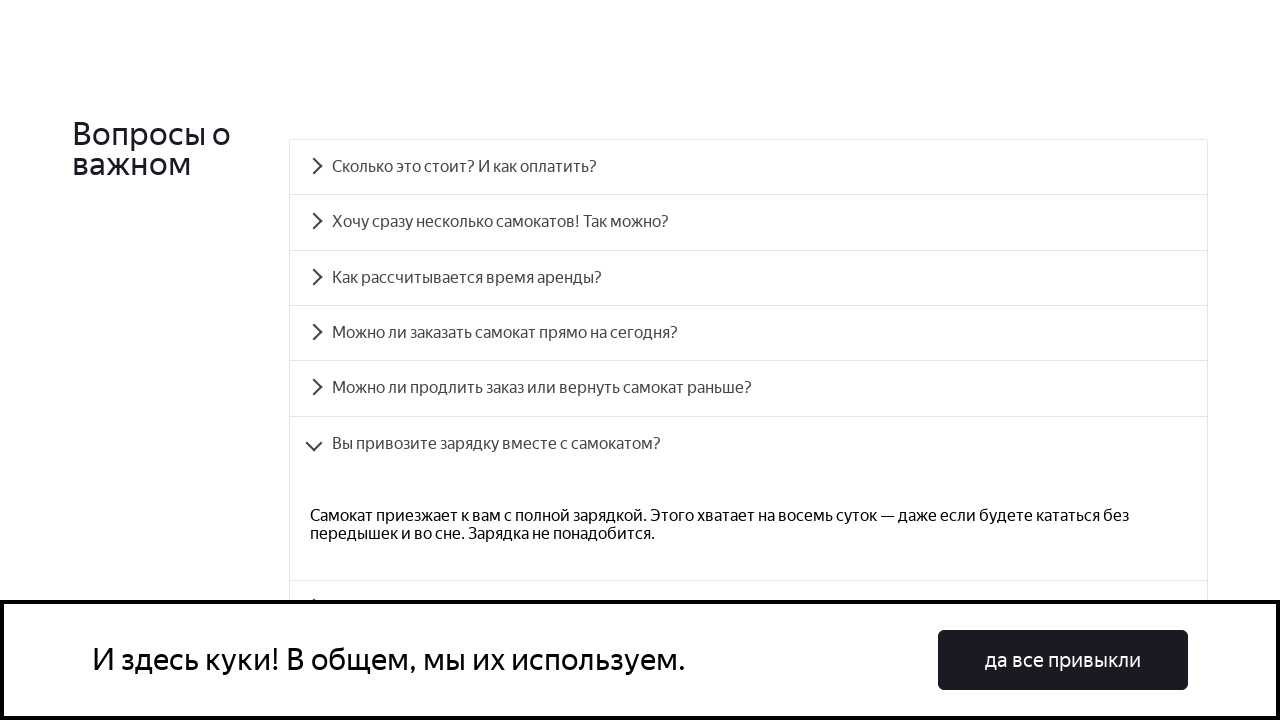

Clicked FAQ question #7 to expand accordion at (748, 436) on .accordion__item >> nth=6 >> .accordion__button
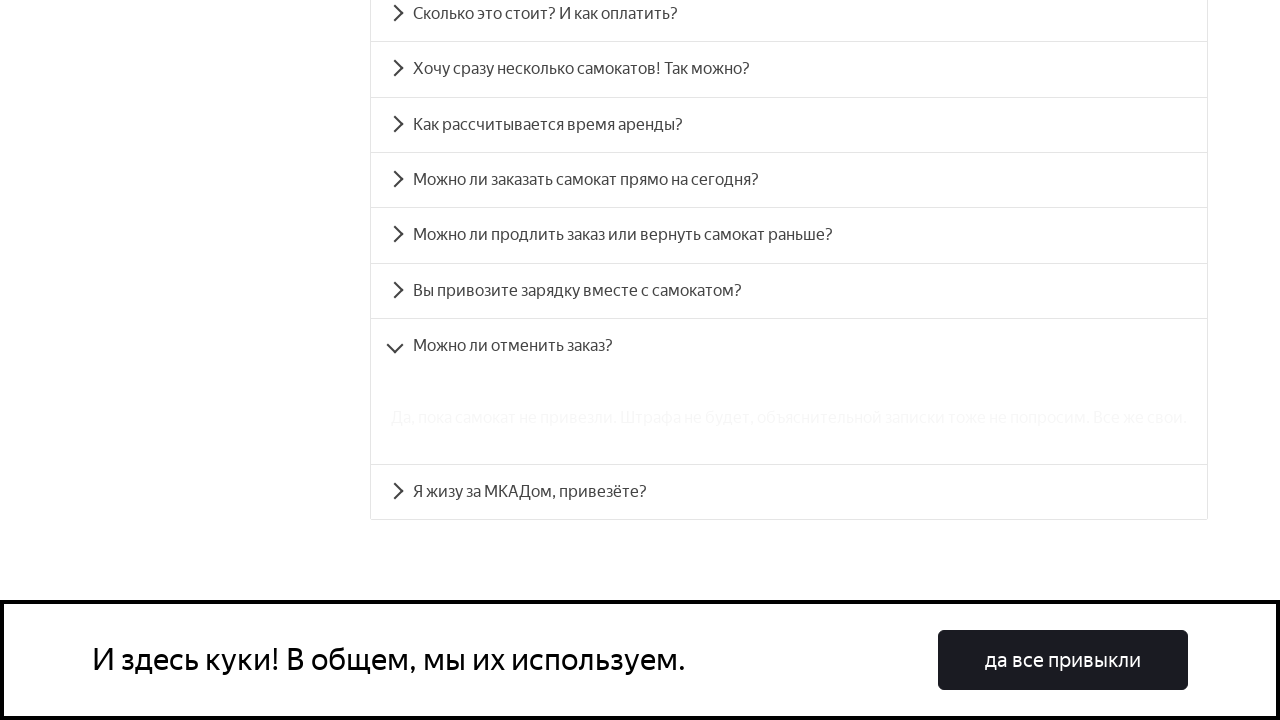

Answer panel for question #7 became visible
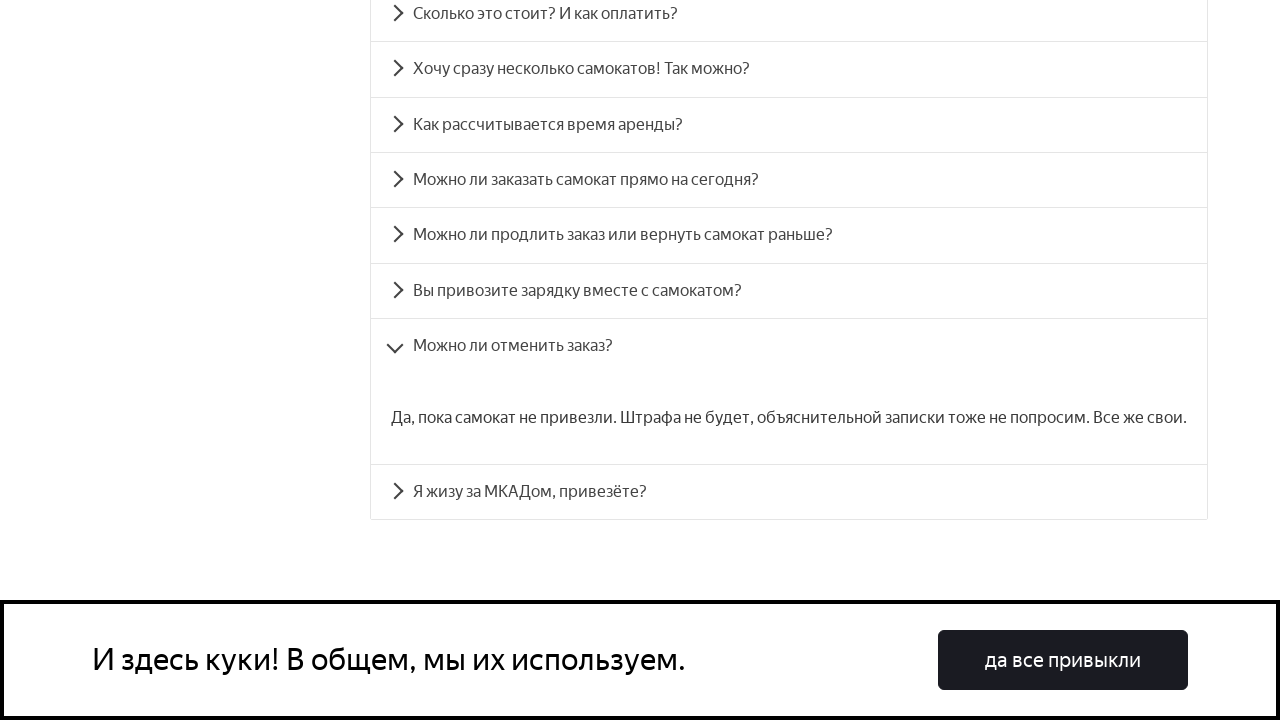

Answer text for question #7 verified successfully
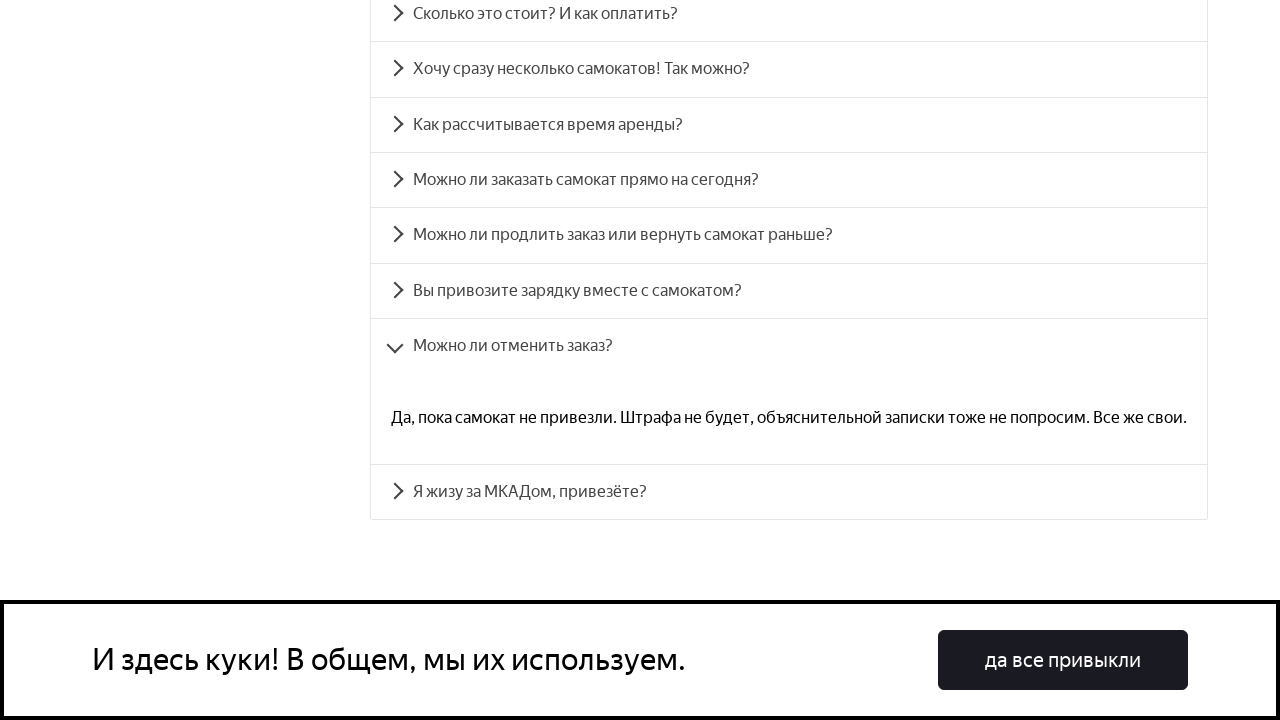

Clicked FAQ question #8 to expand accordion at (789, 492) on .accordion__item >> nth=7 >> .accordion__button
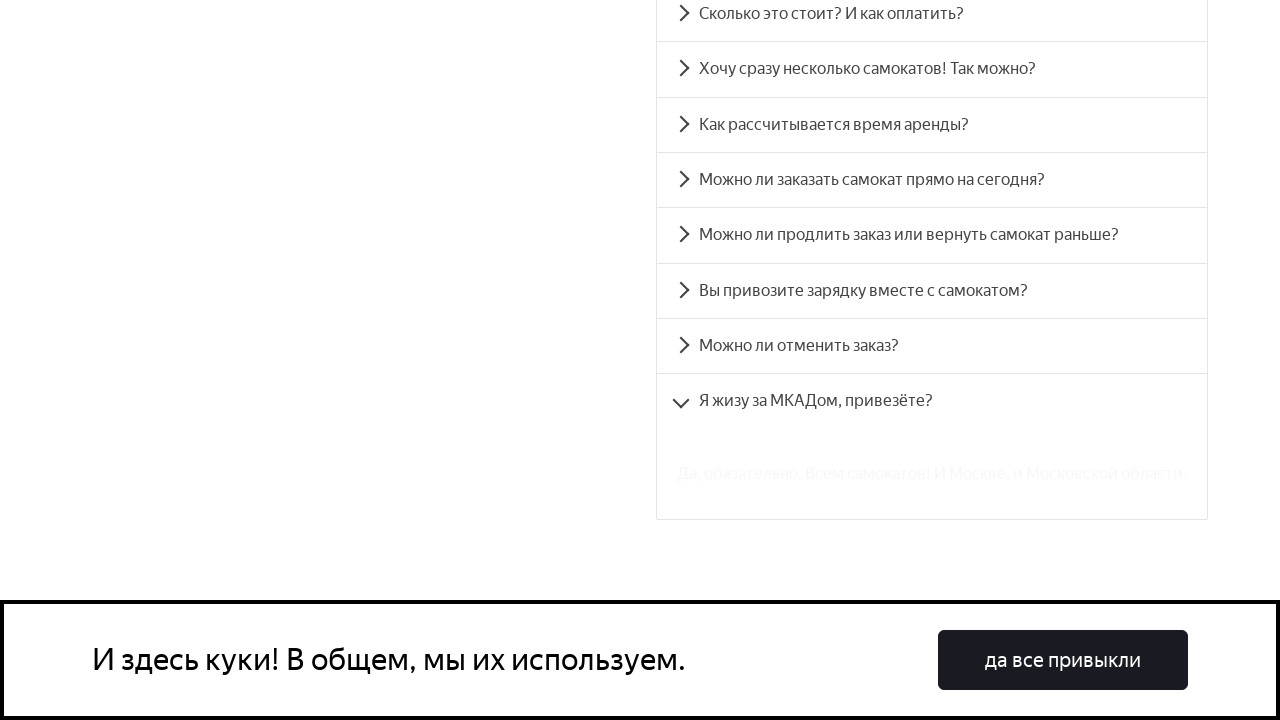

Answer panel for question #8 became visible
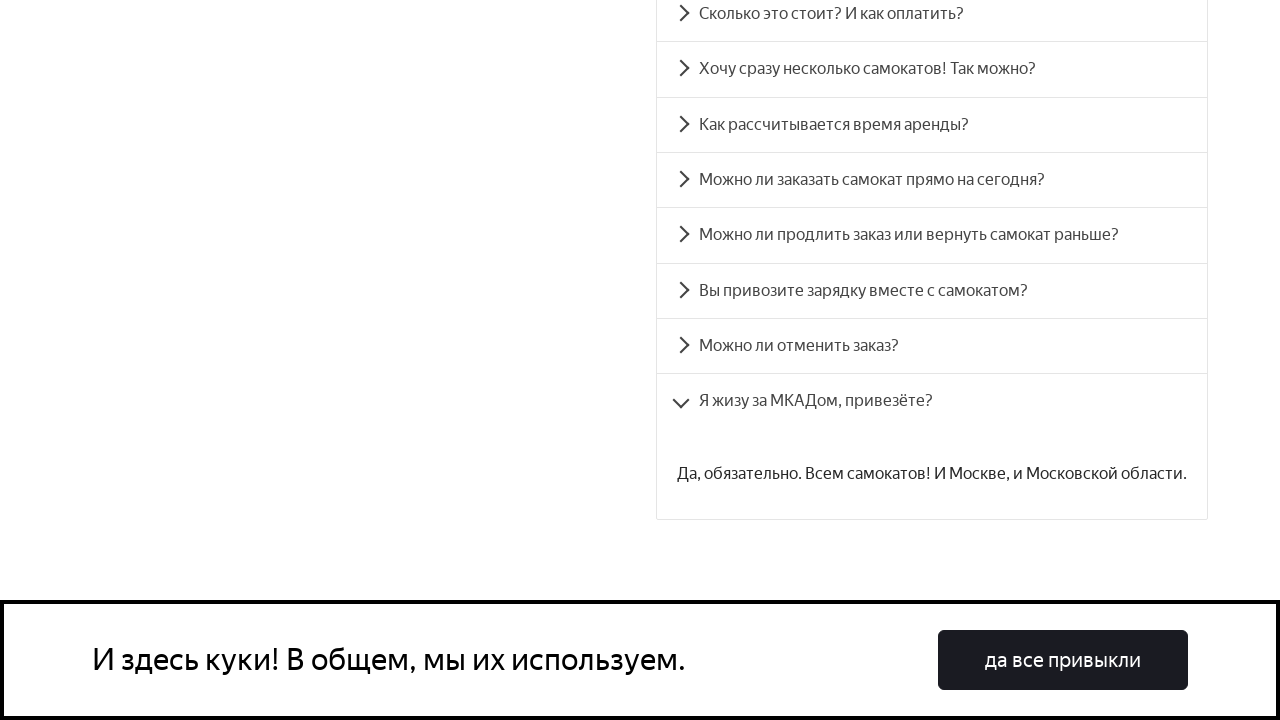

Answer text for question #8 verified successfully
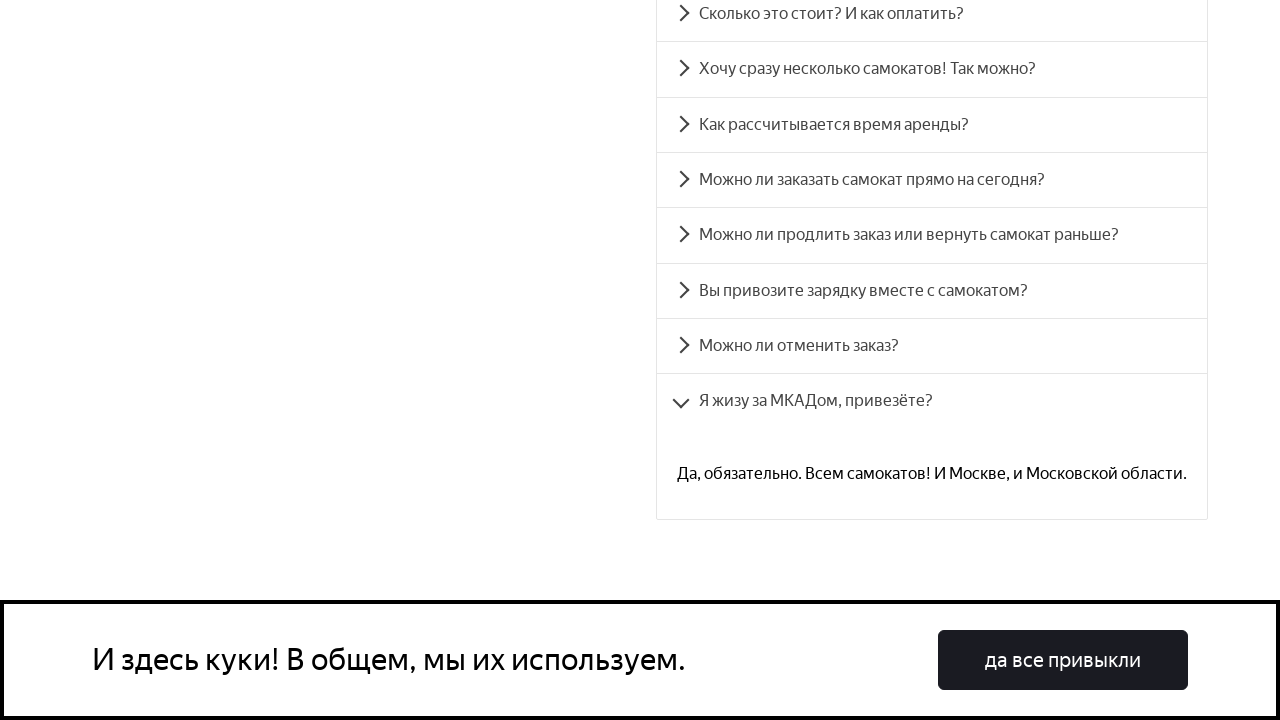

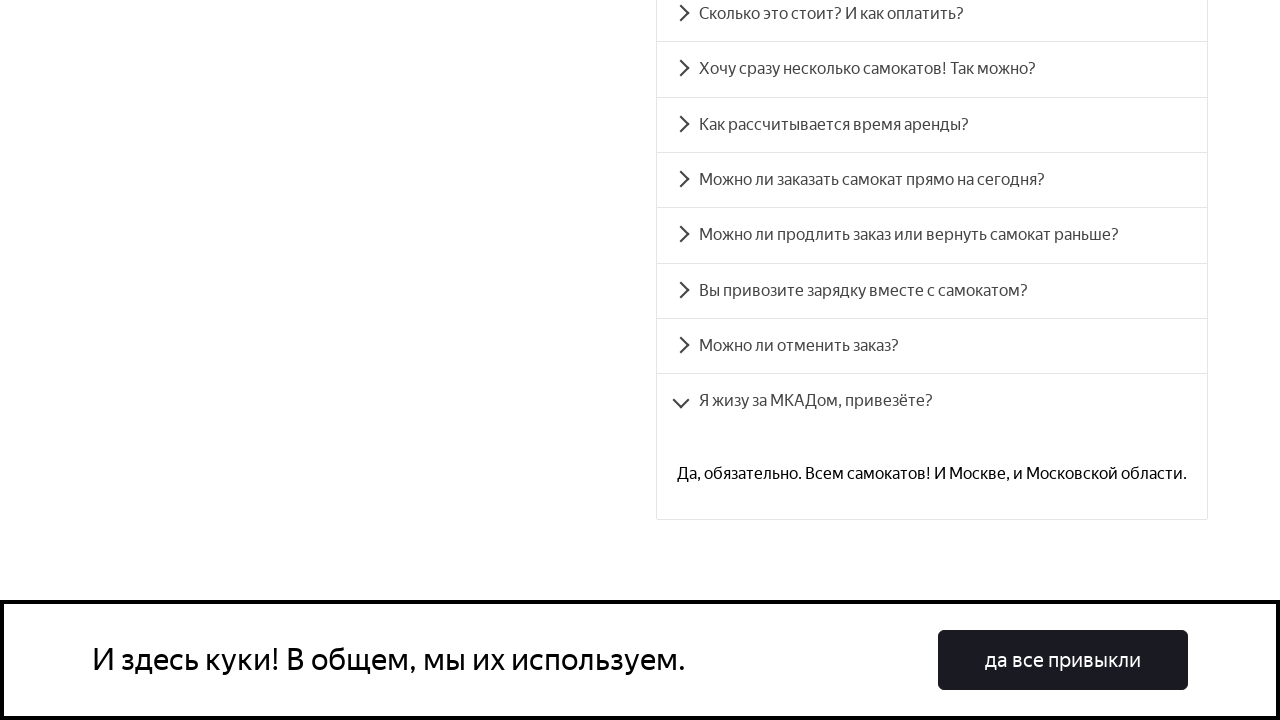